Tests checkboxes page by selecting all checkboxes that are not already selected and verifying they become selected

Starting URL: https://the-internet.herokuapp.com/checkboxes

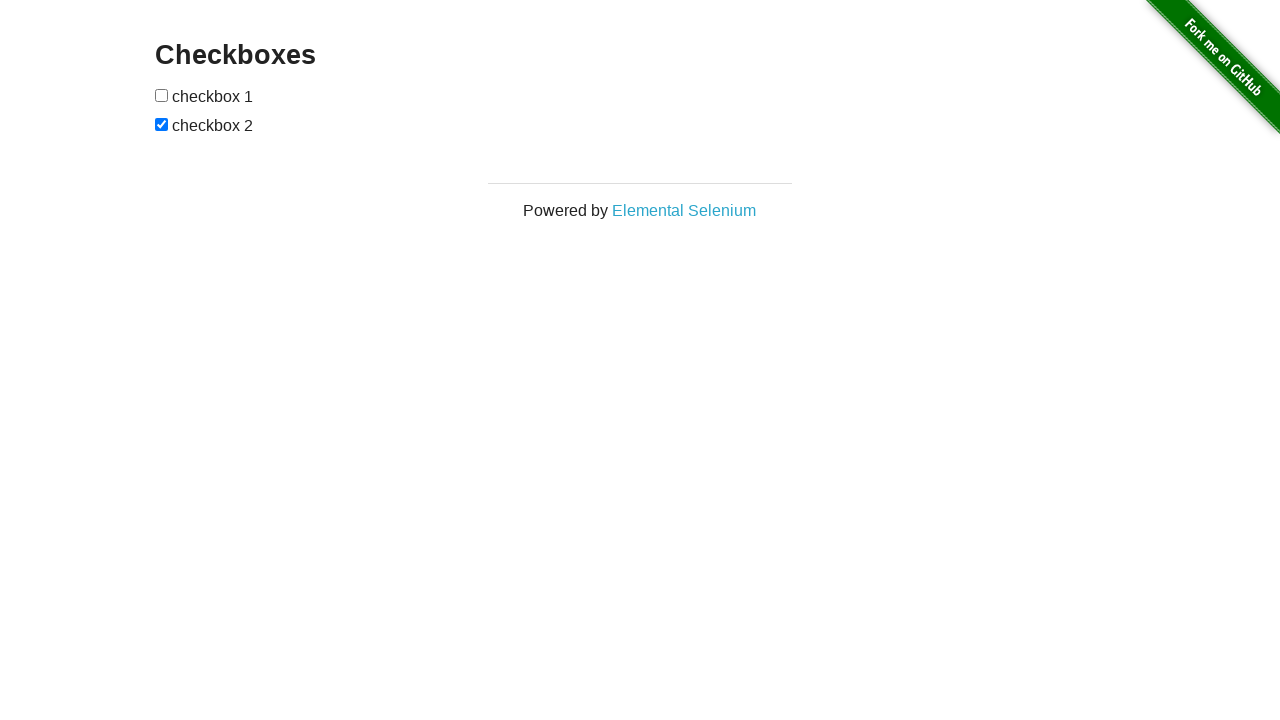

Located all checkboxes on the page
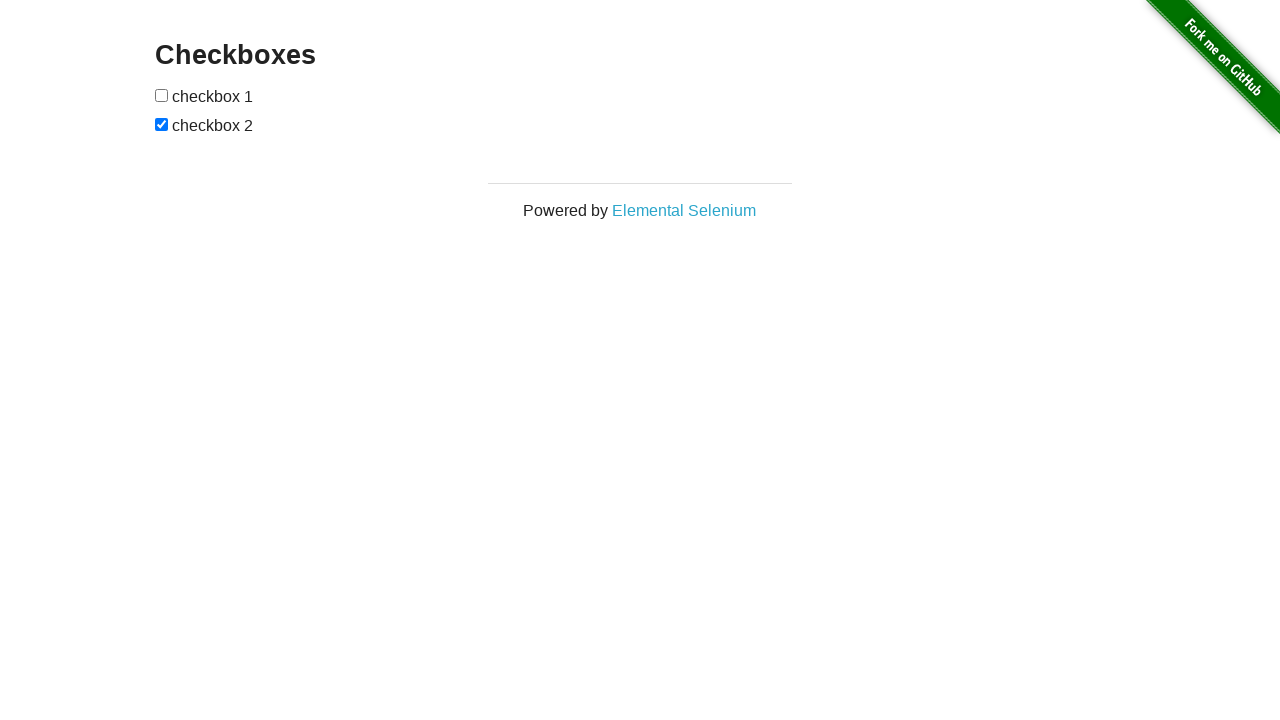

Found 2 checkboxes on the page
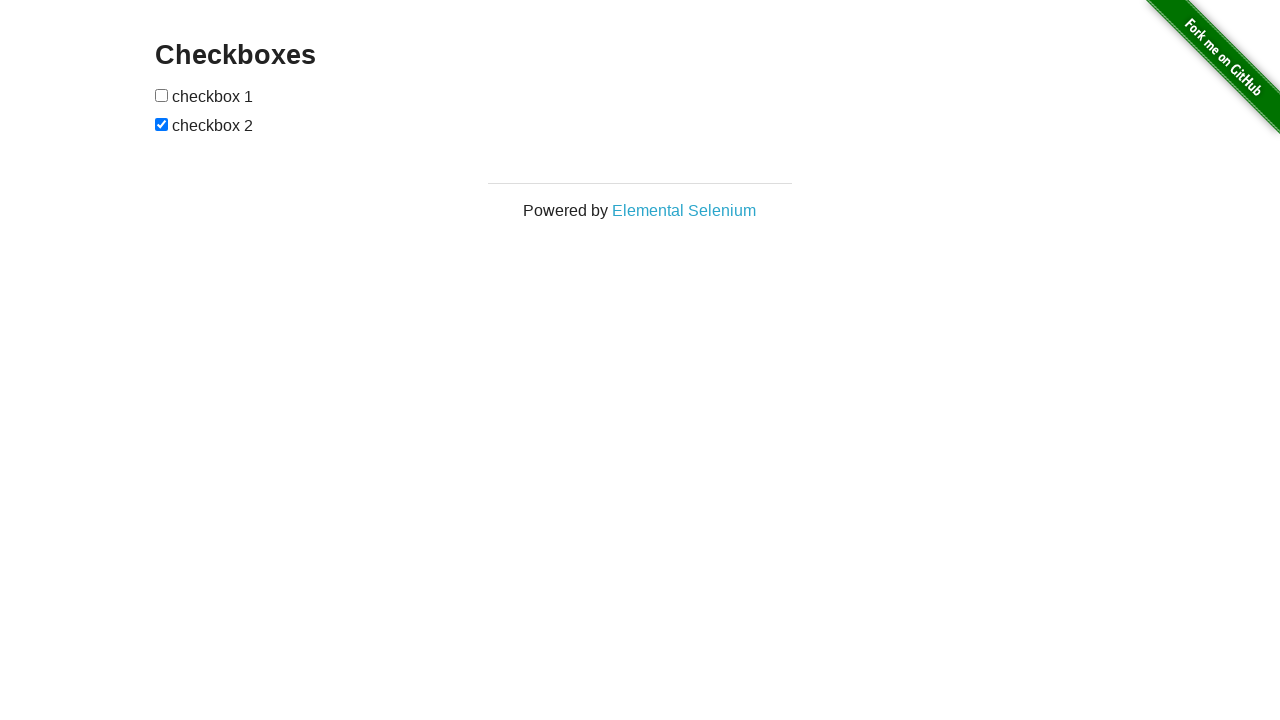

Retrieved checkbox 1 of 2
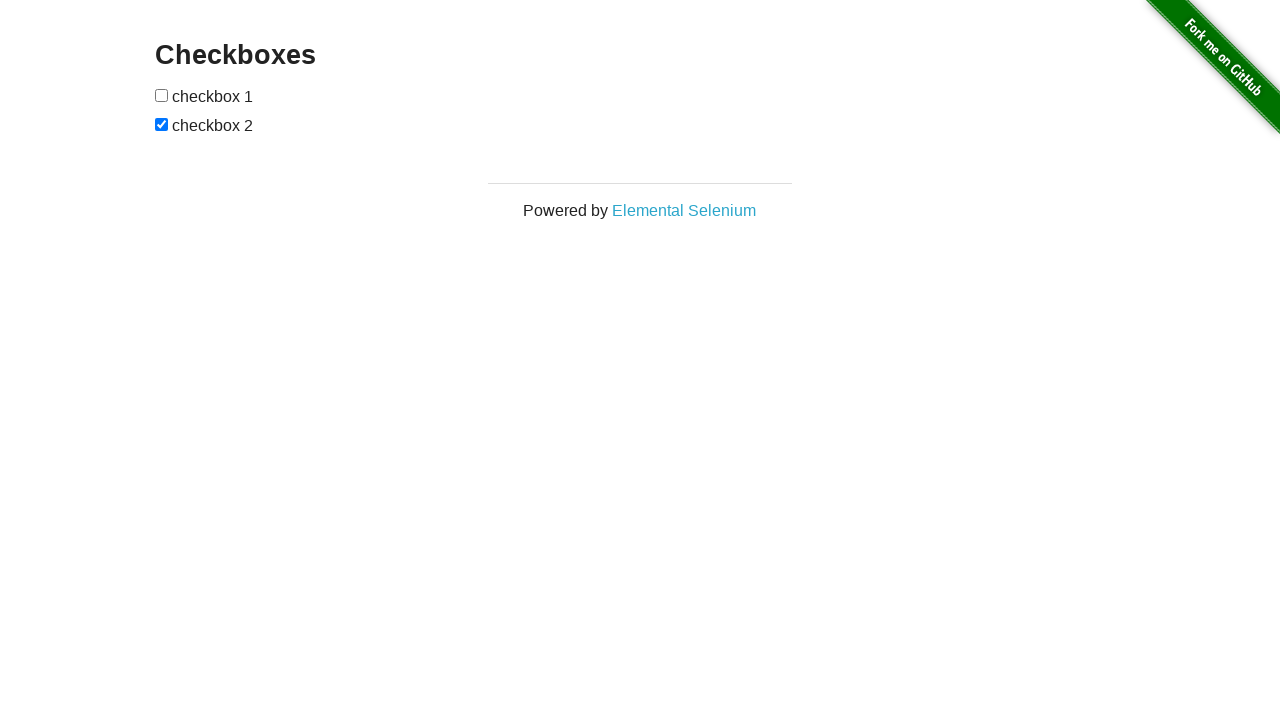

Clicked unchecked checkbox 1 at (162, 95) on input[type='checkbox'] >> nth=0
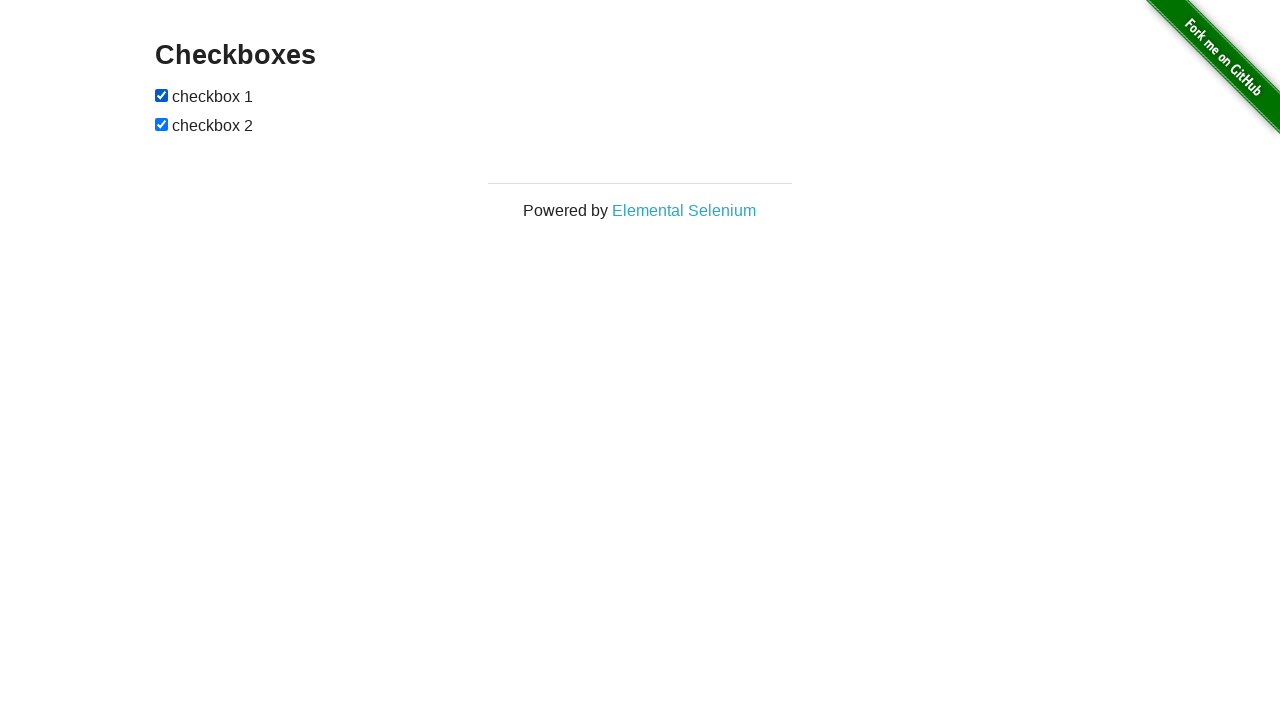

Verified checkbox 1 is now selected
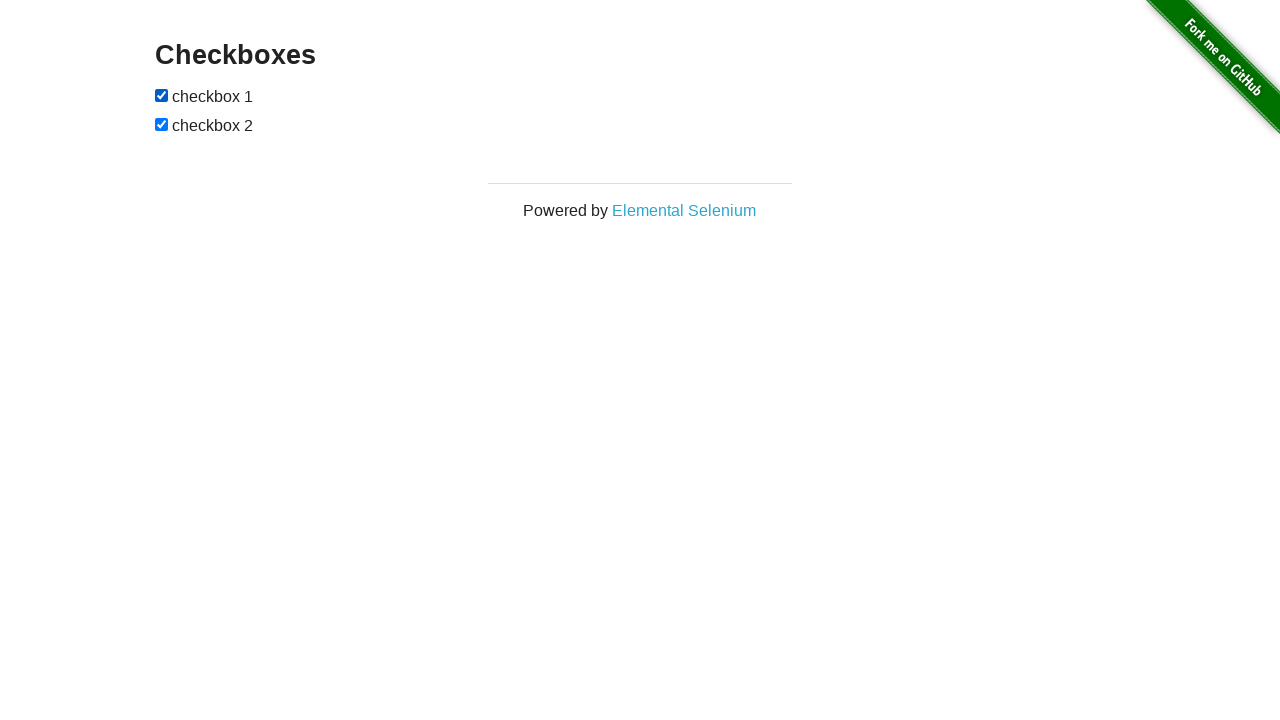

Retrieved checkbox 2 of 2
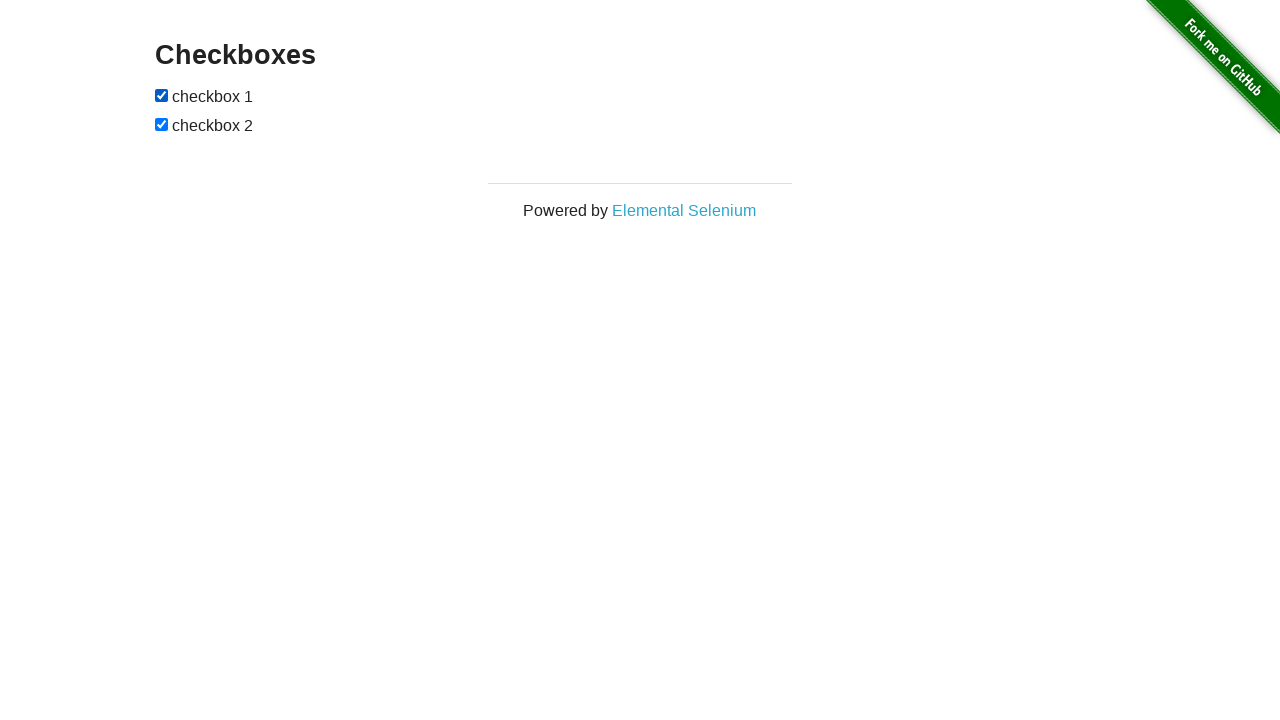

Verified checkbox 2 is now selected
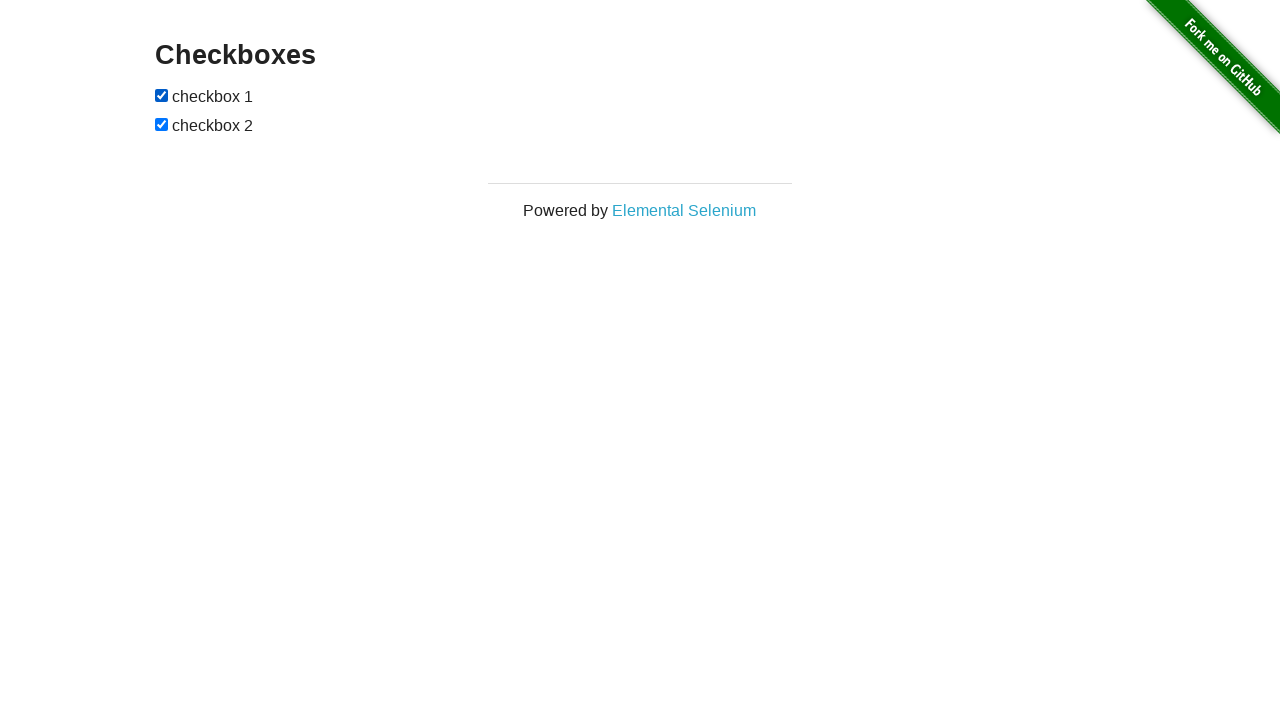

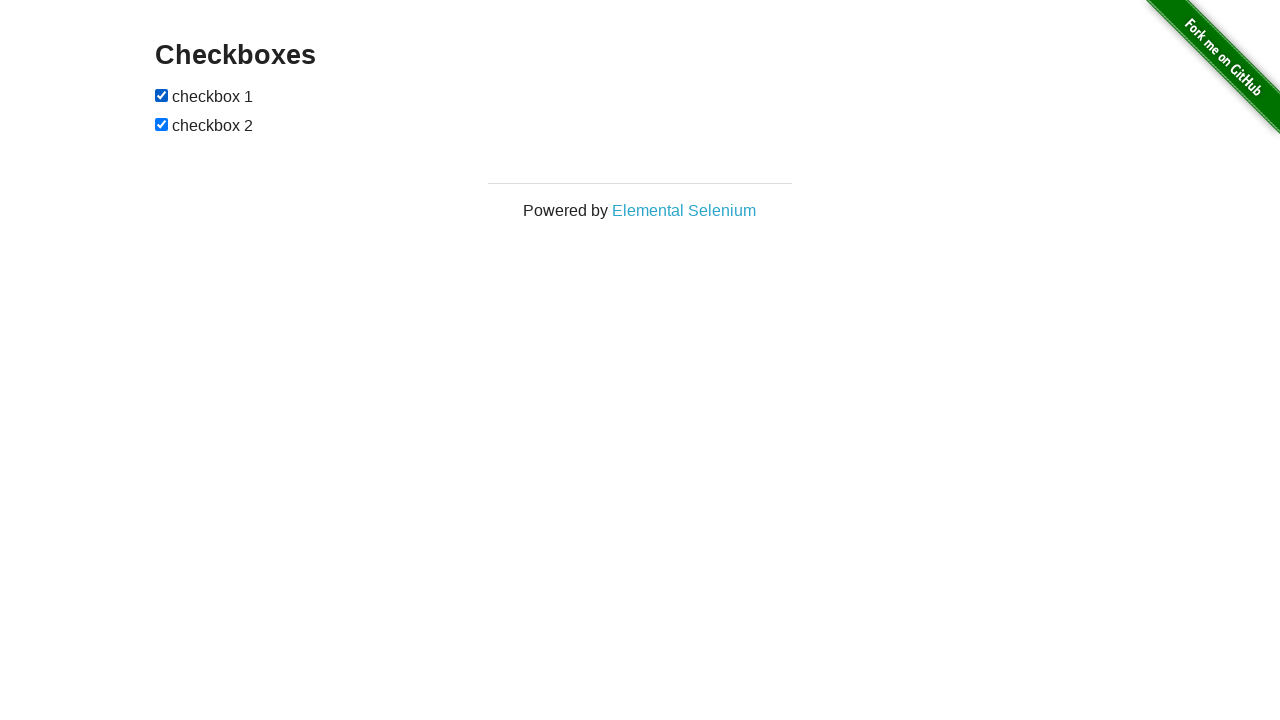